Tests radio button group by selecting "Radio 3" and verifying selection state of all radio buttons

Starting URL: https://antoniotrindade.com.br/treinoautomacao/elementsweb.html

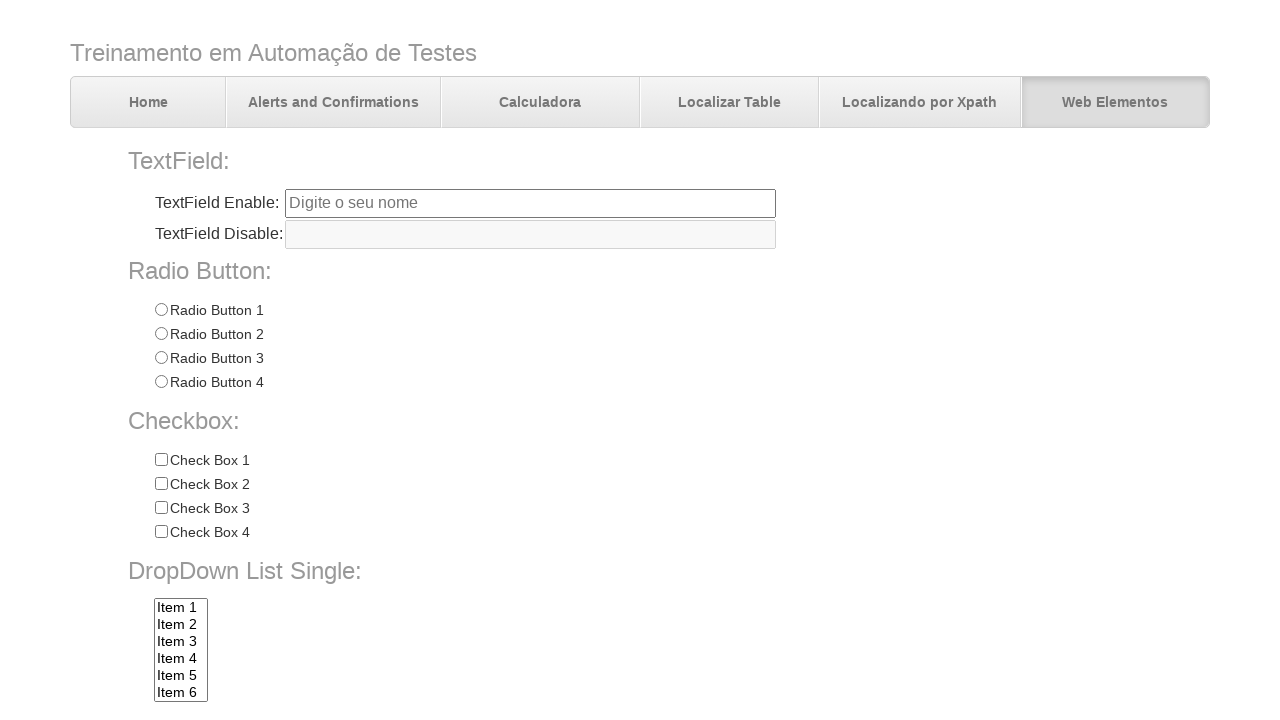

Located all radio buttons in radioGroup1
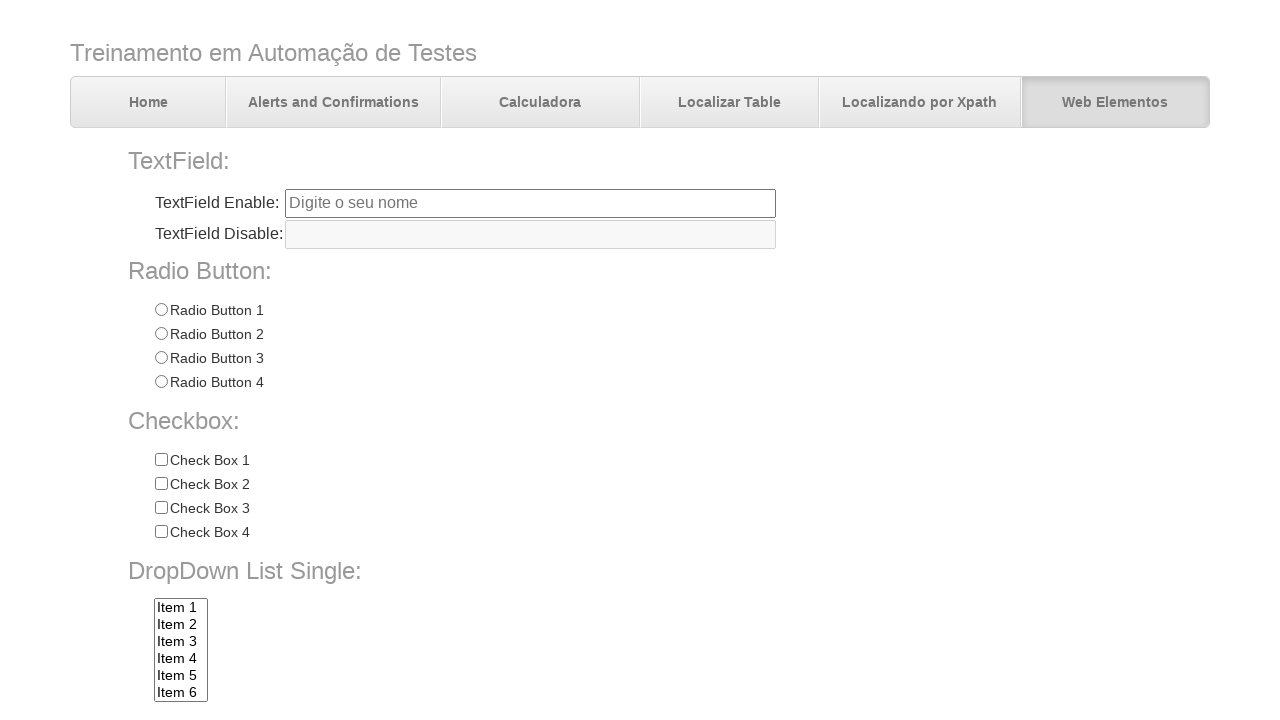

Selected Radio 3 from radio button group at (161, 358) on input[name='radioGroup1'][value='Radio 3']
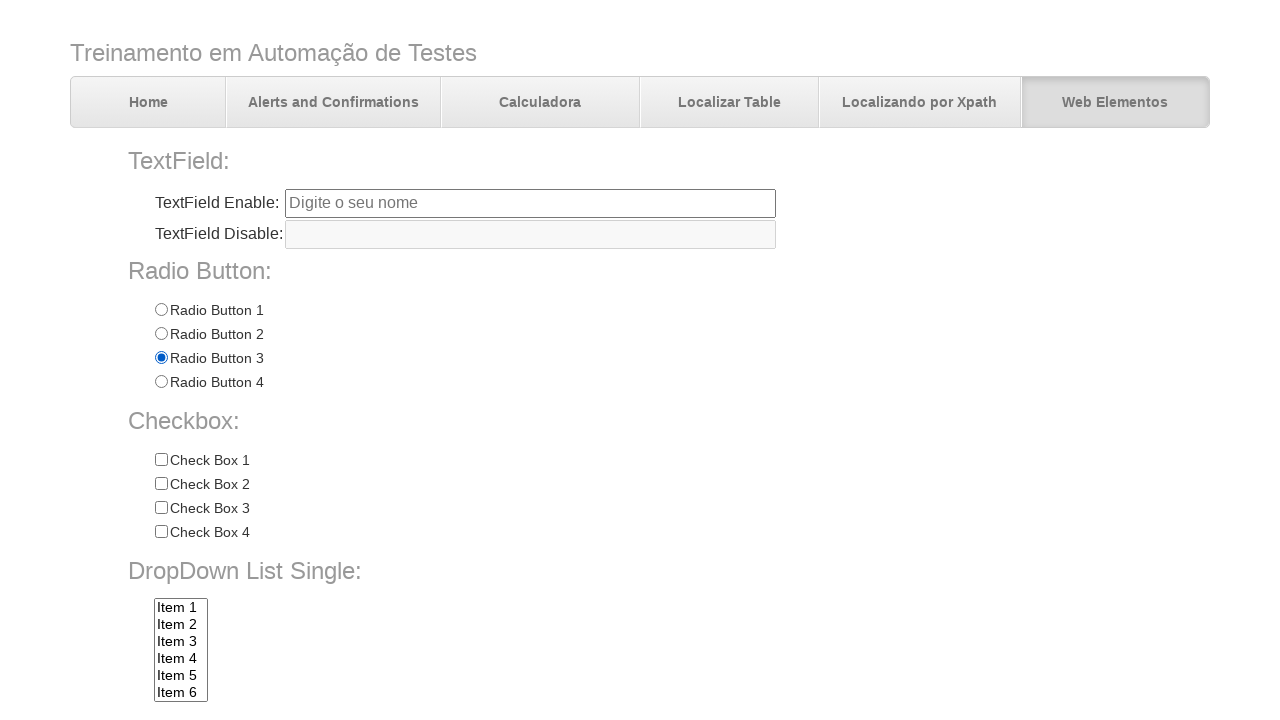

Verified Radio 1 is not checked
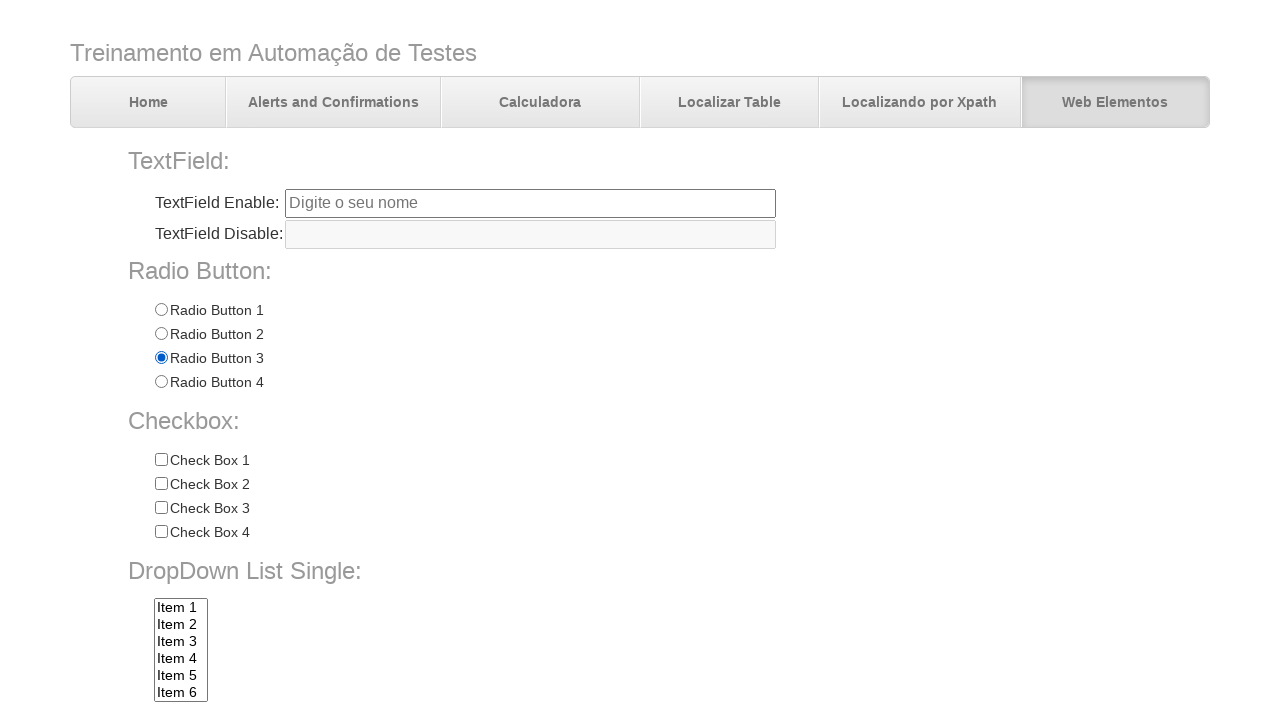

Verified Radio 2 is not checked
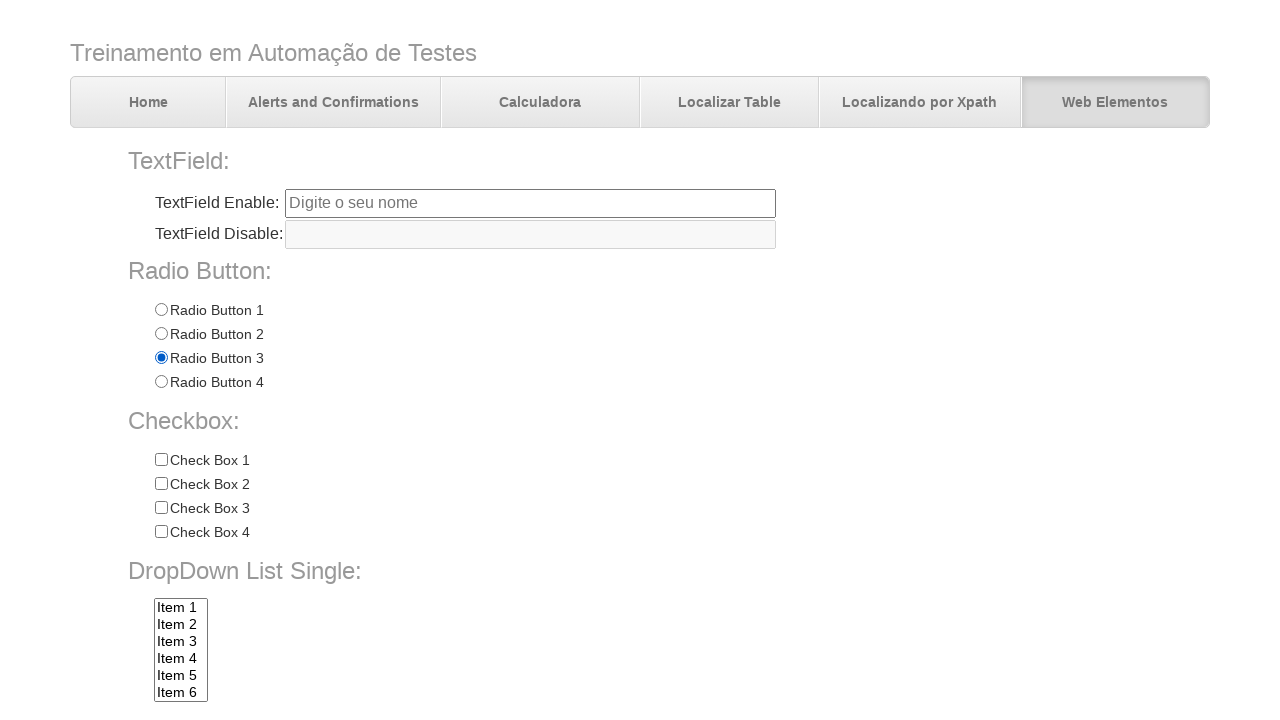

Verified Radio 3 is checked
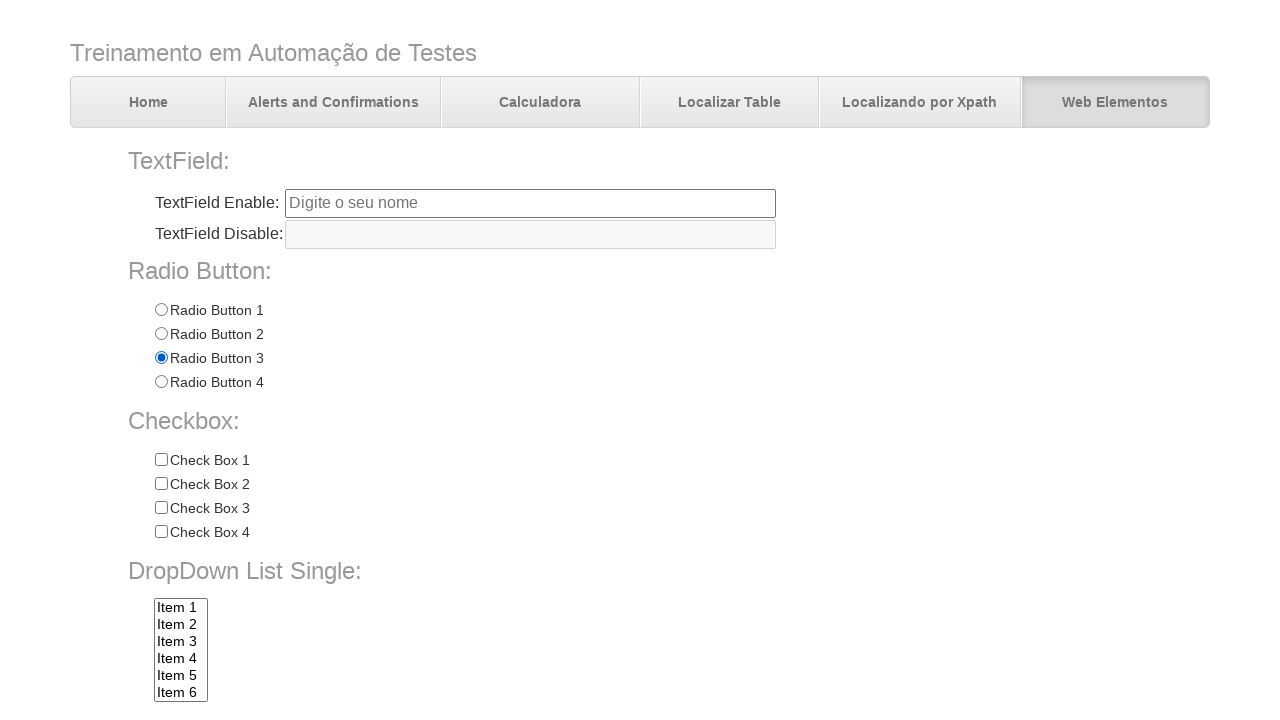

Verified Radio 4 is not checked
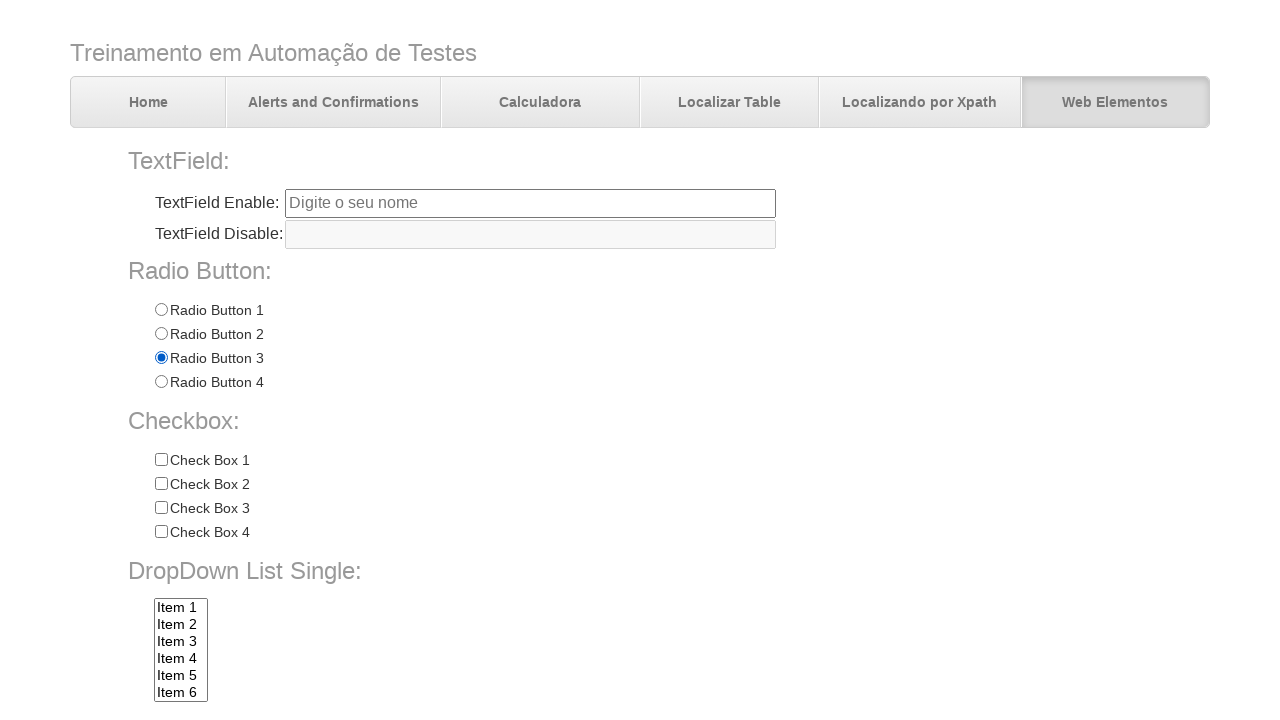

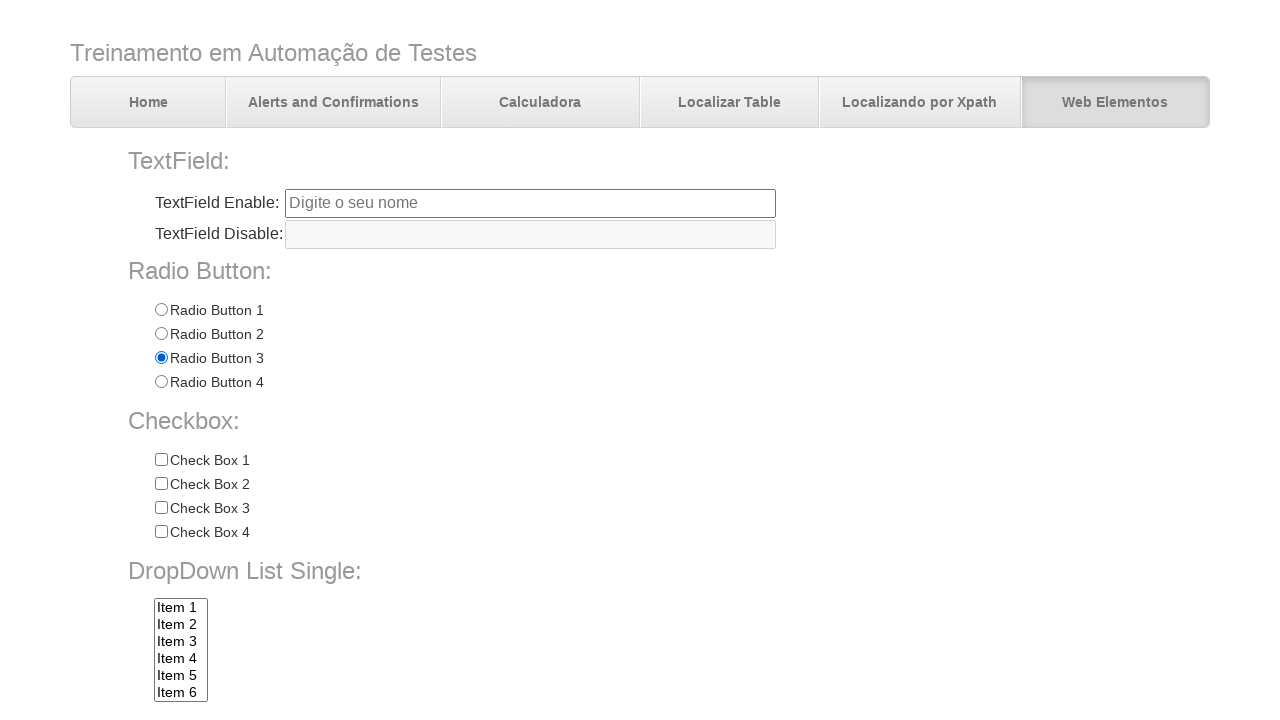